Tests handling a JavaScript alert by clicking a link that triggers an alert, then accepting the alert dialog.

Starting URL: https://www.selenium.dev/documentation/pt-br/webdriver/js_alerts_prompts_and_confirmations/

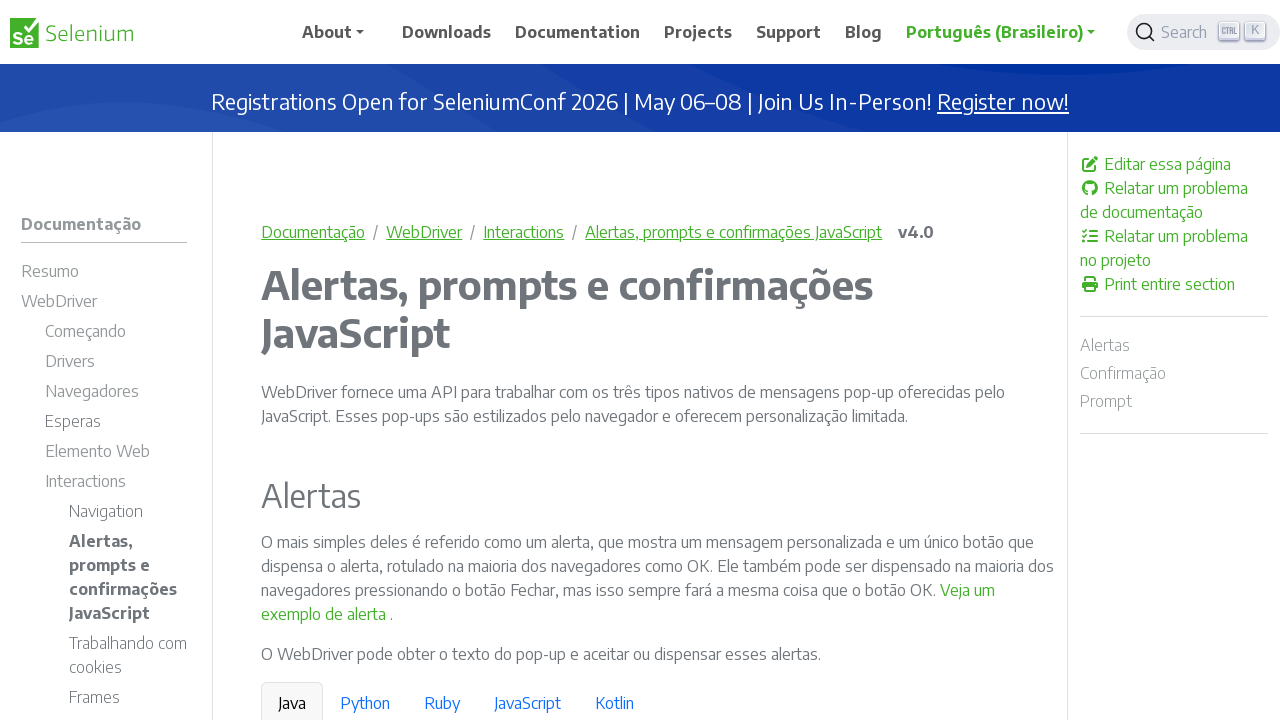

Navigated to JavaScript alerts documentation page
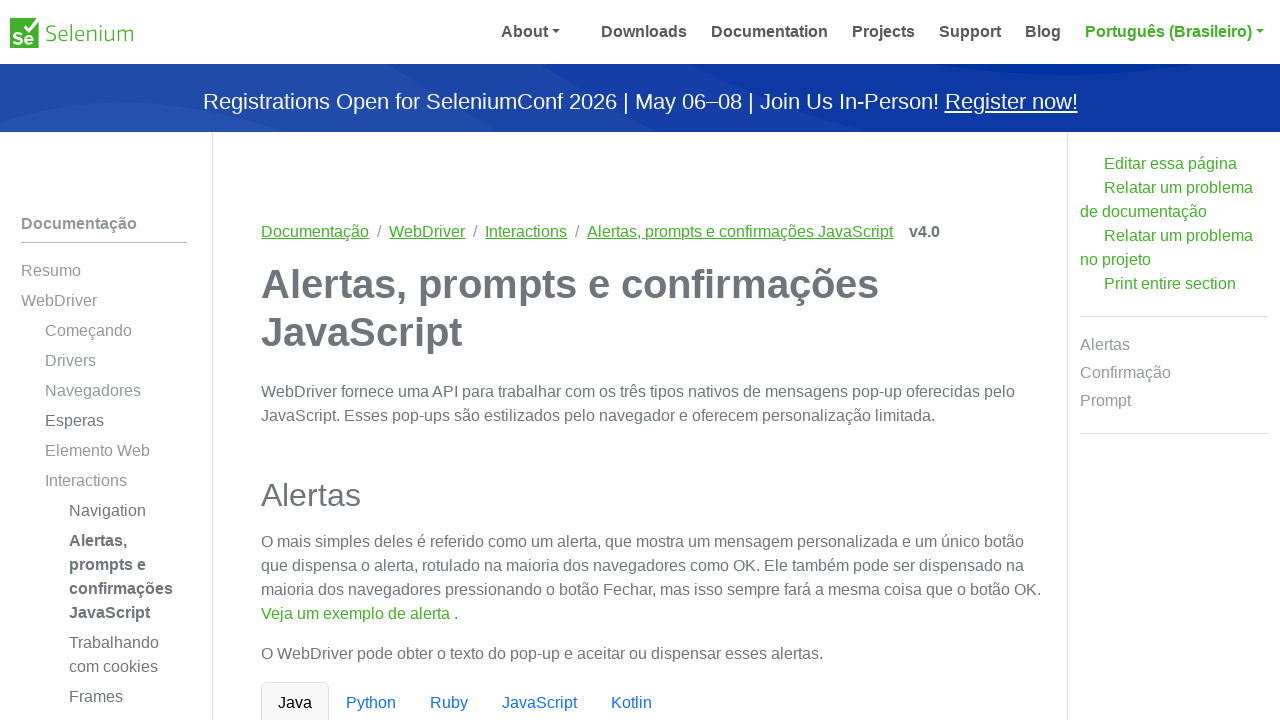

Clicked link to trigger JavaScript alert at (968, 590) on a[onclick*='window.alert']
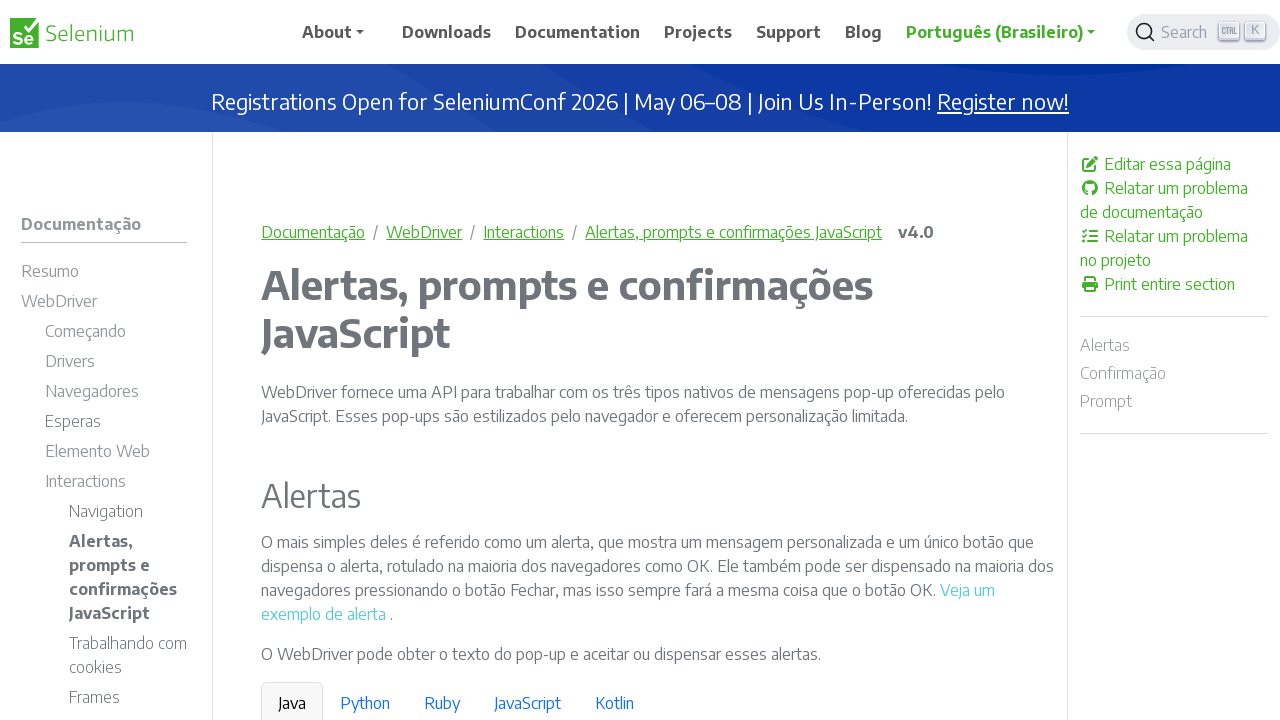

Set up dialog handler to accept alert
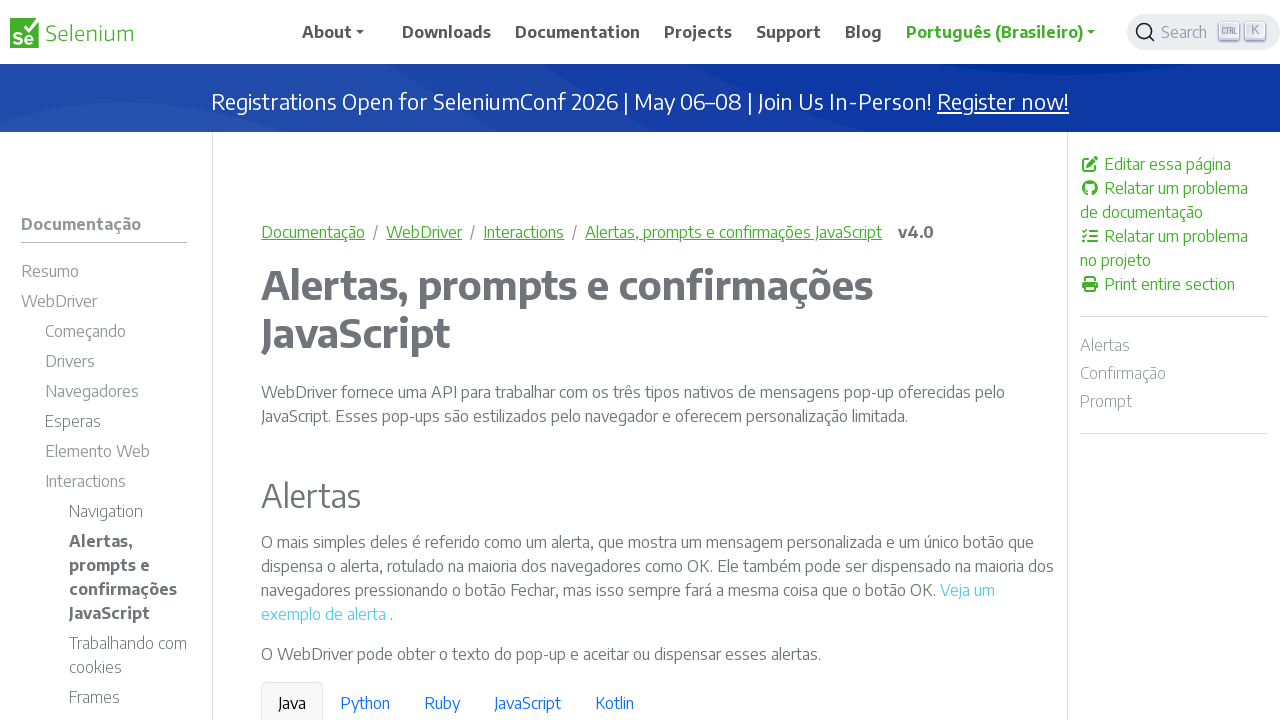

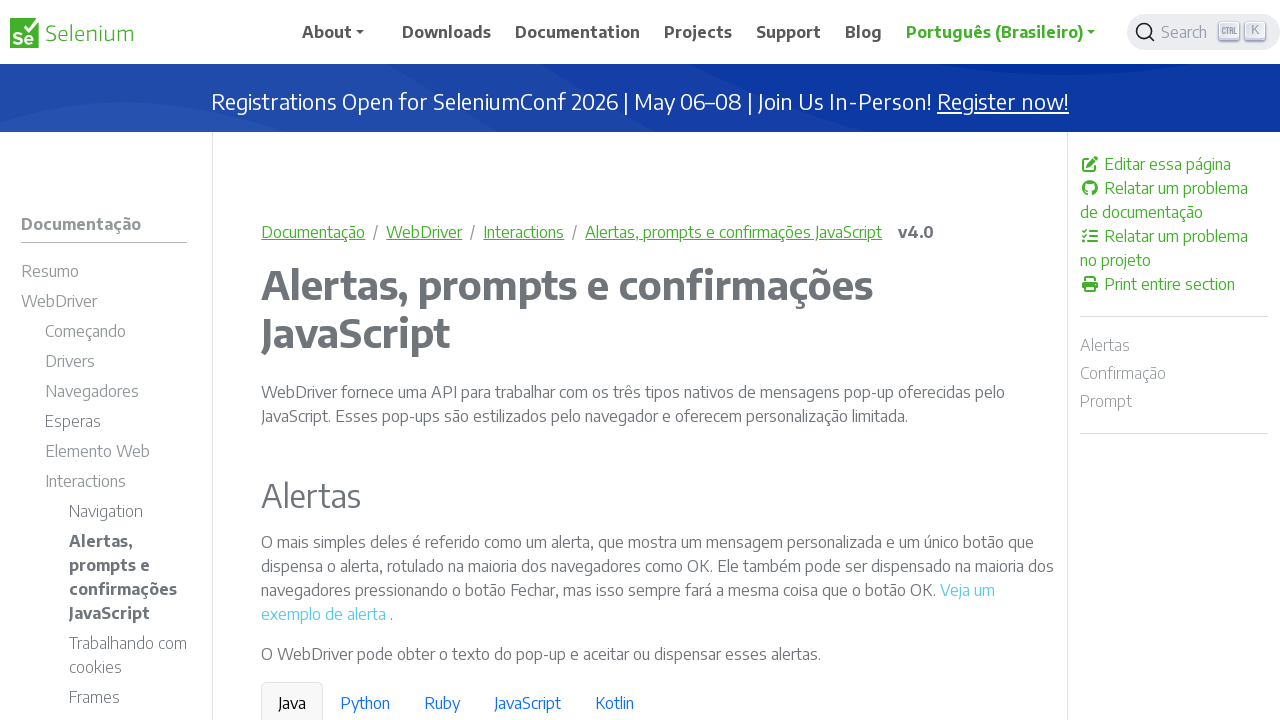